Verifies that the page title of the OrangeHRM demo site is correct

Starting URL: https://opensource-demo.orangehrmlive.com/

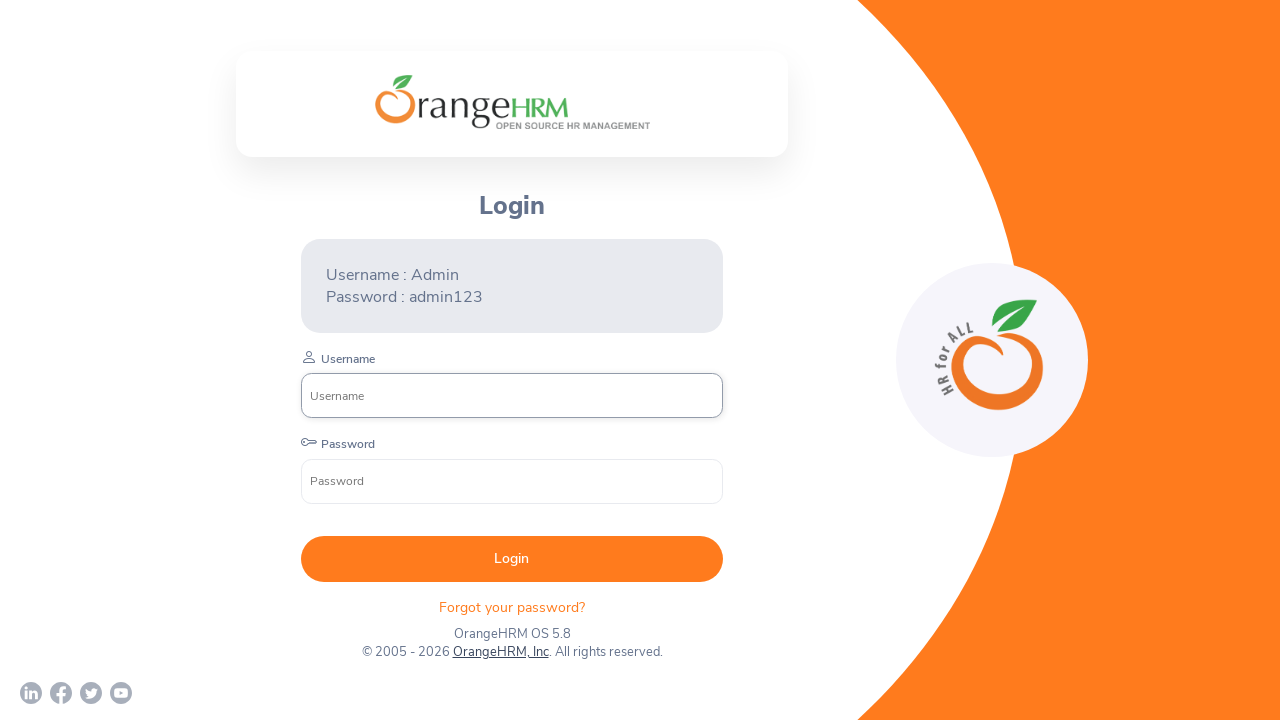

Verified page title is 'OrangeHRM'
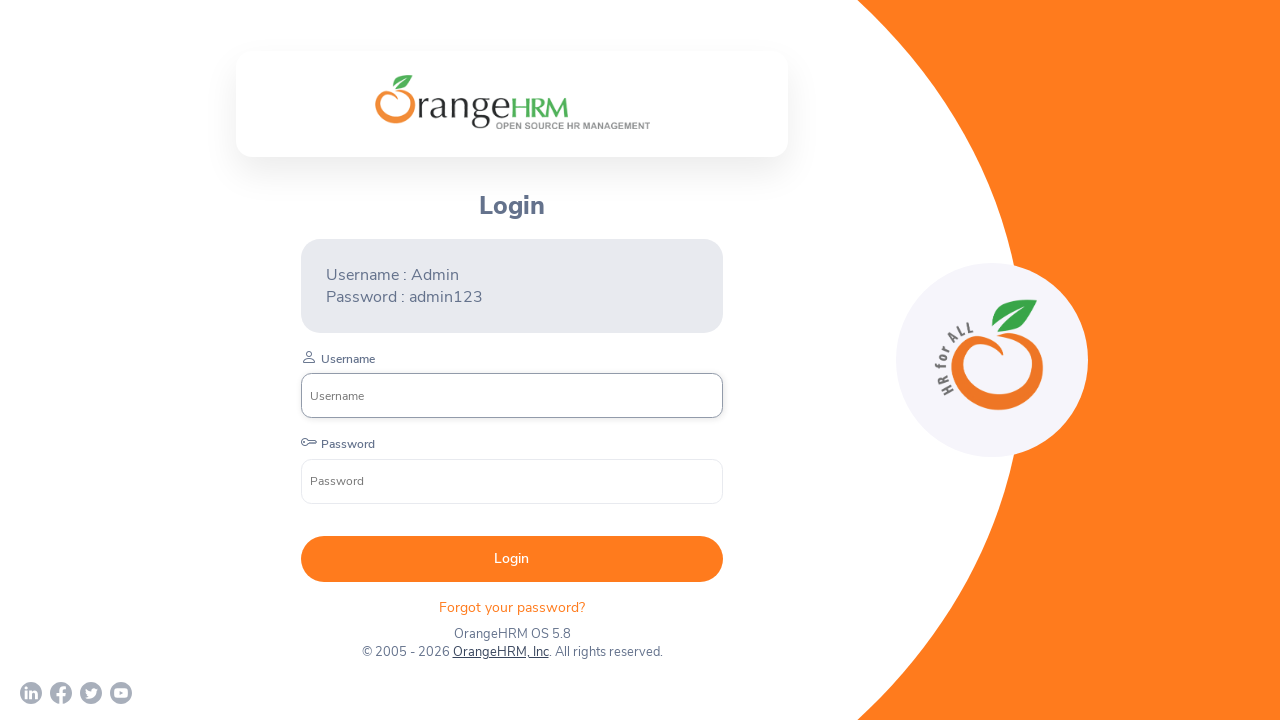

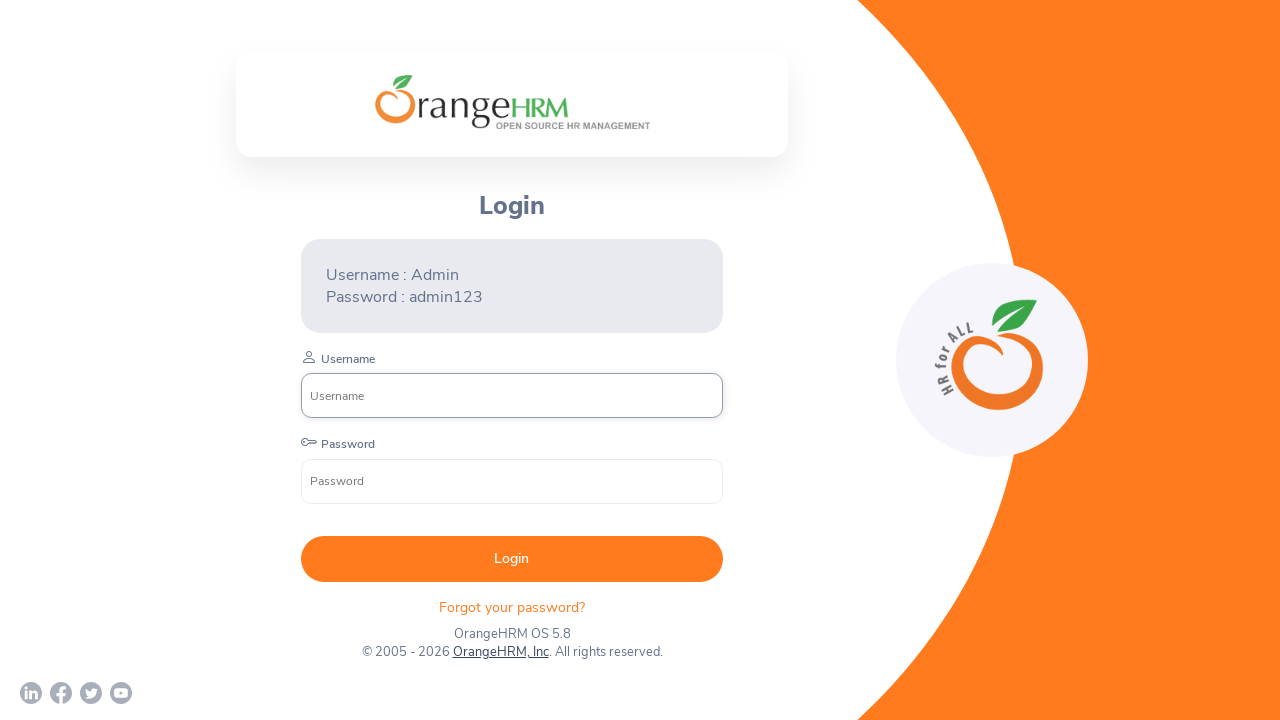